Tests drag and drop functionality by dragging an element and dropping it onto a target drop zone

Starting URL: https://demoqa.com/droppable

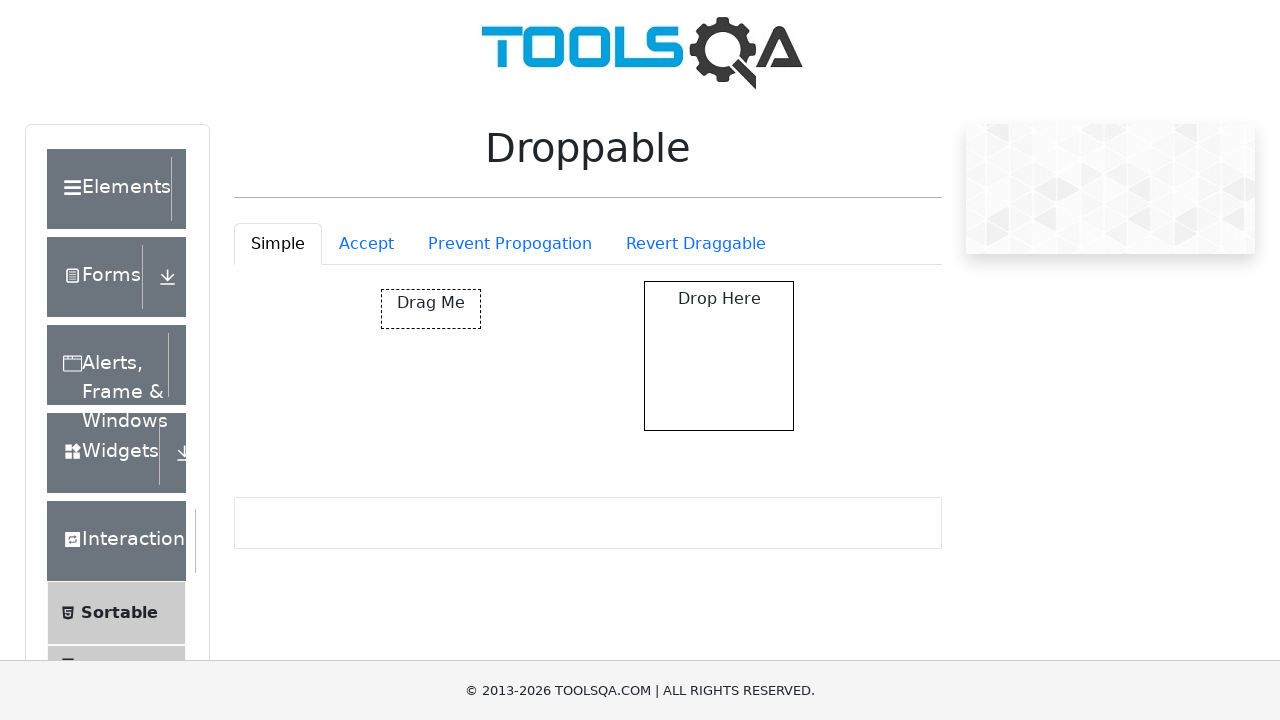

Located the draggable element with id 'draggable'
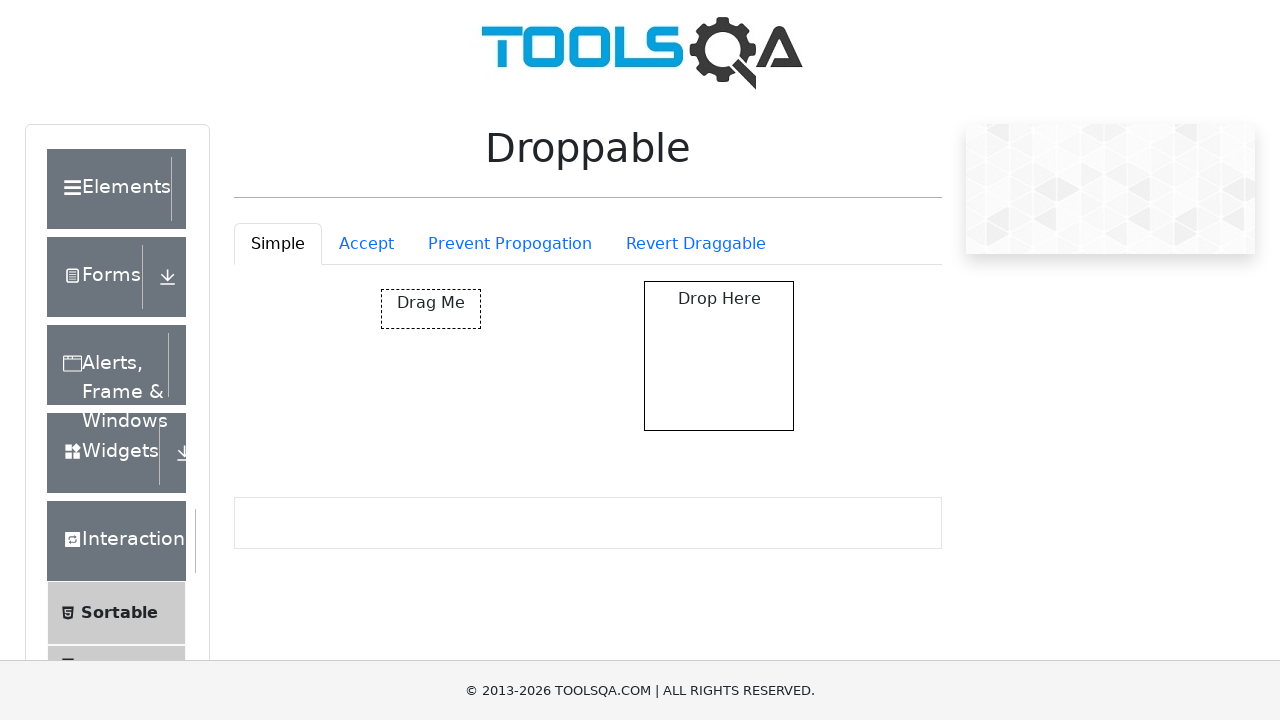

Located the droppable target element with id 'droppable'
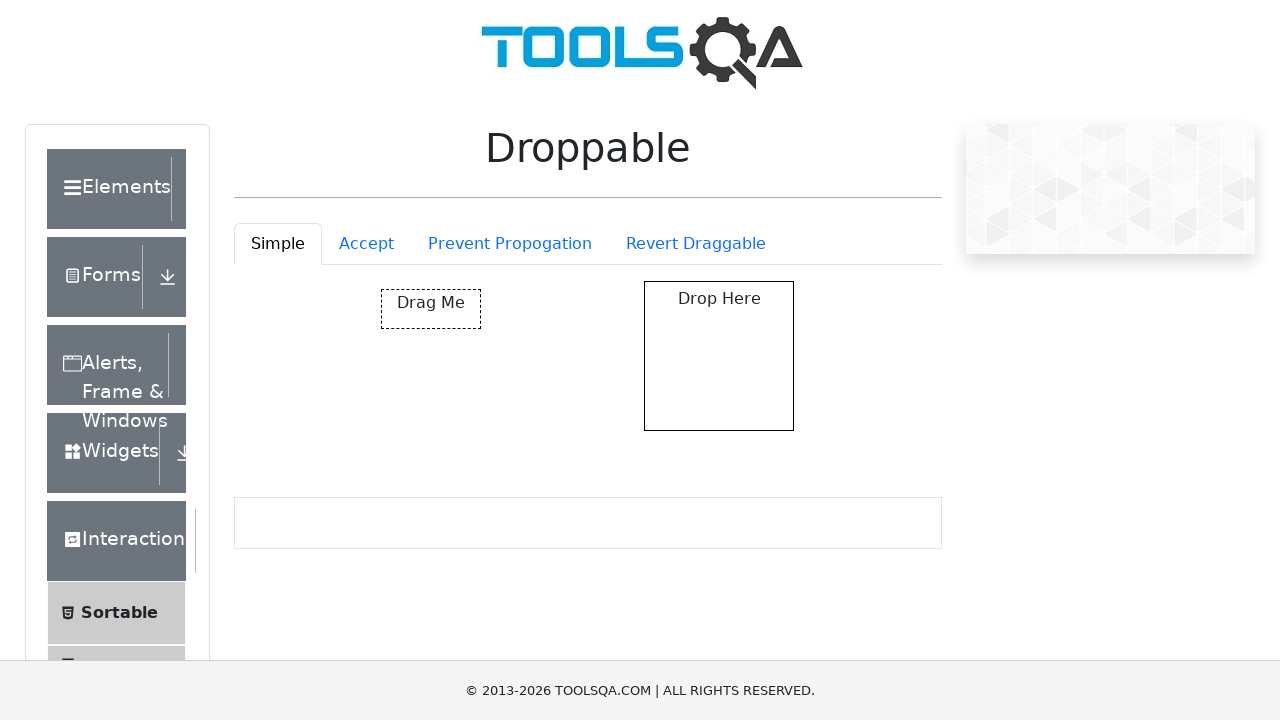

Dragged the draggable element and dropped it onto the droppable target zone at (719, 356)
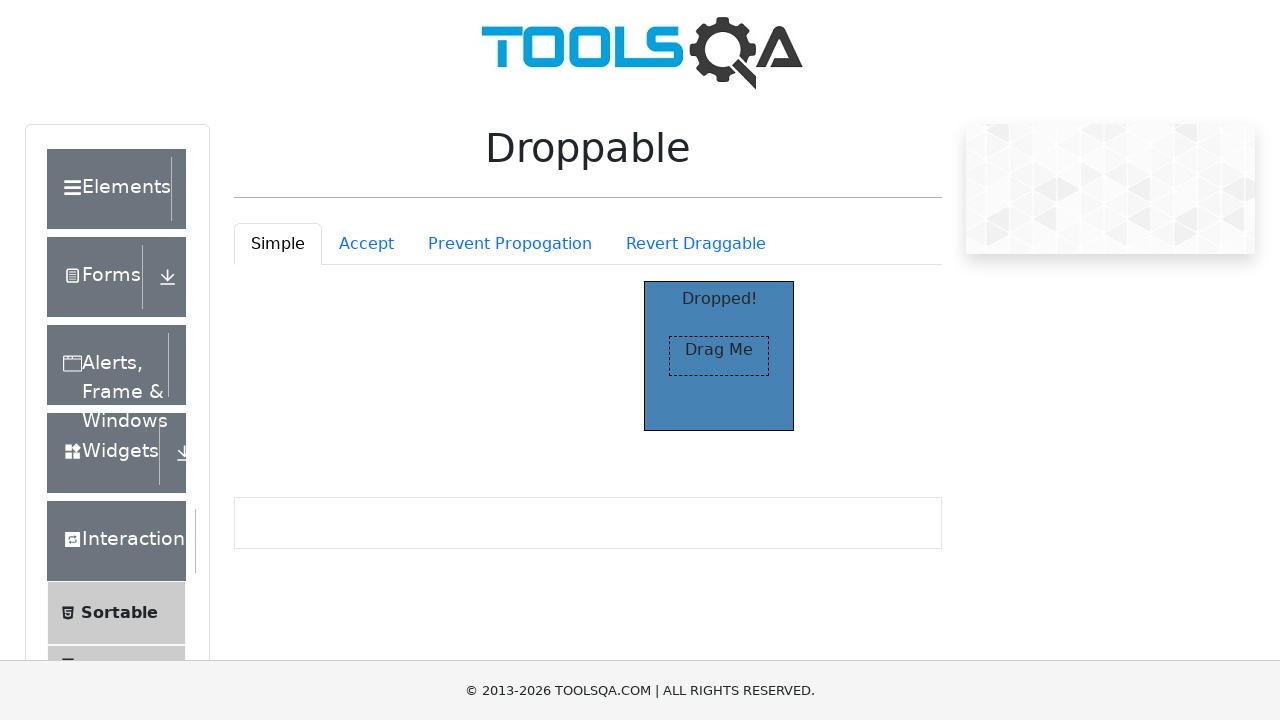

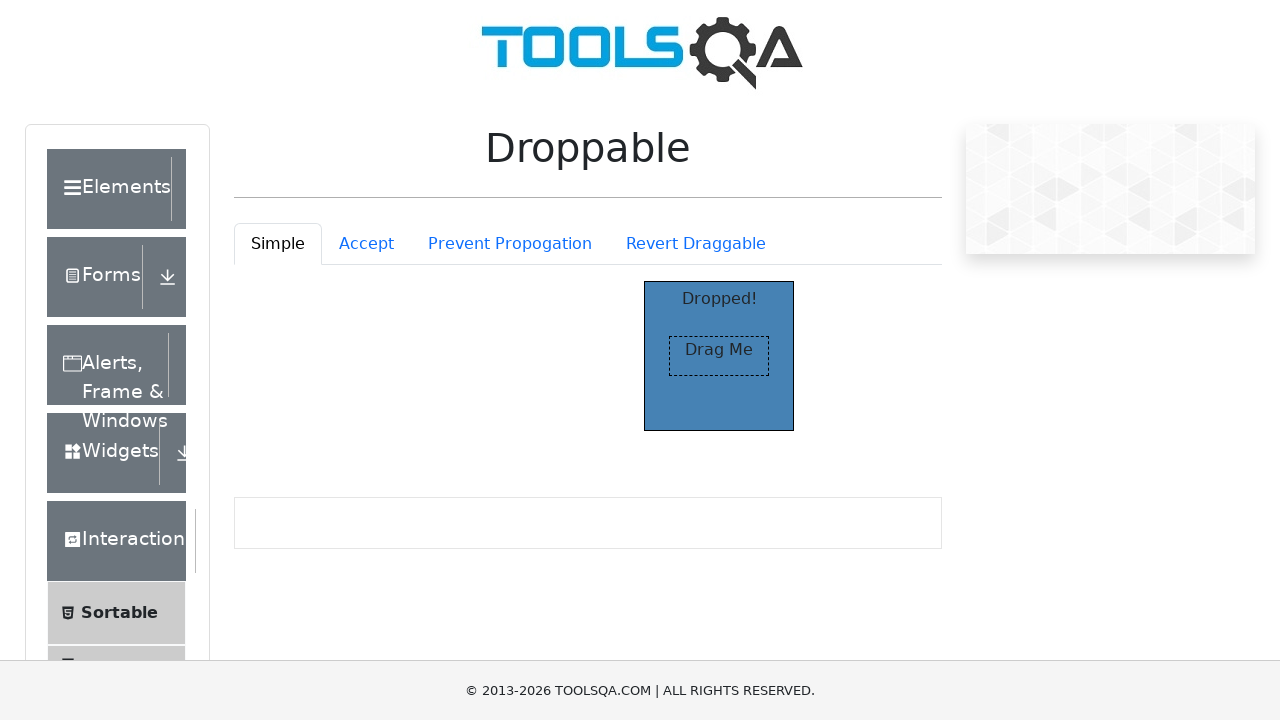